Navigates to a website and waits for dynamic content to load to verify the page is fully rendered

Starting URL: https://cnswebtechnologies.com/

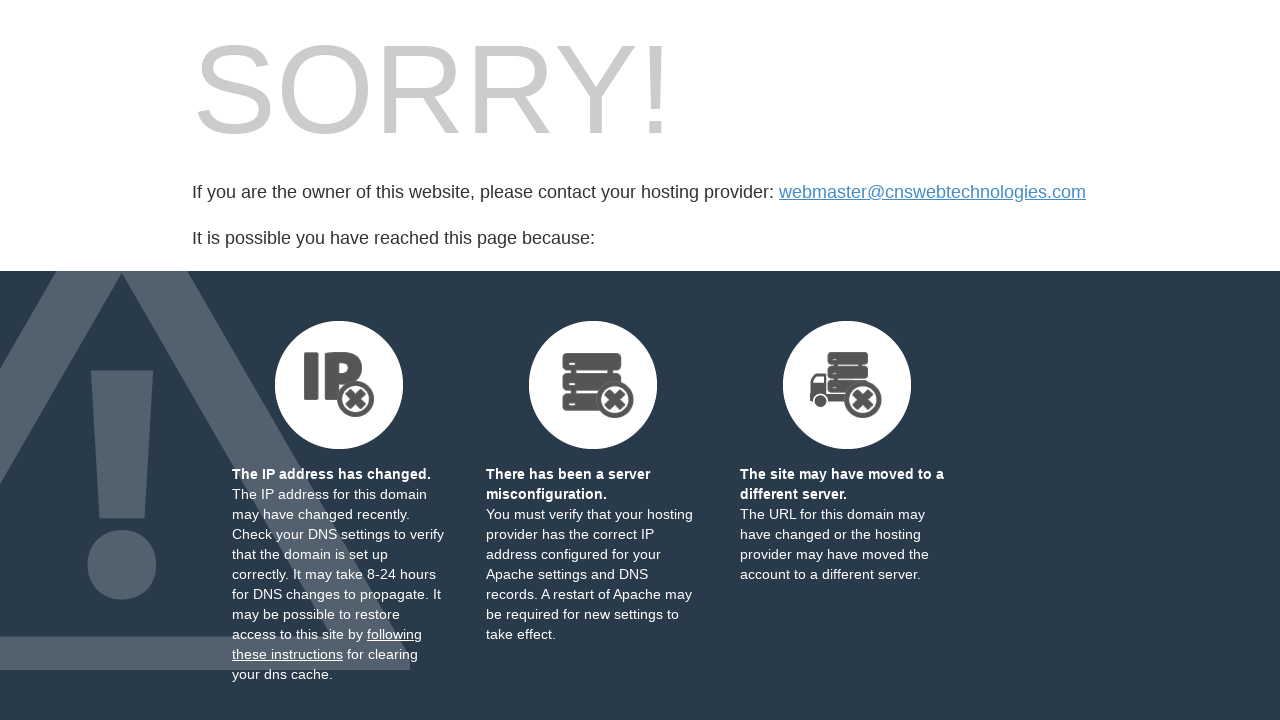

Navigated to https://cnswebtechnologies.com/
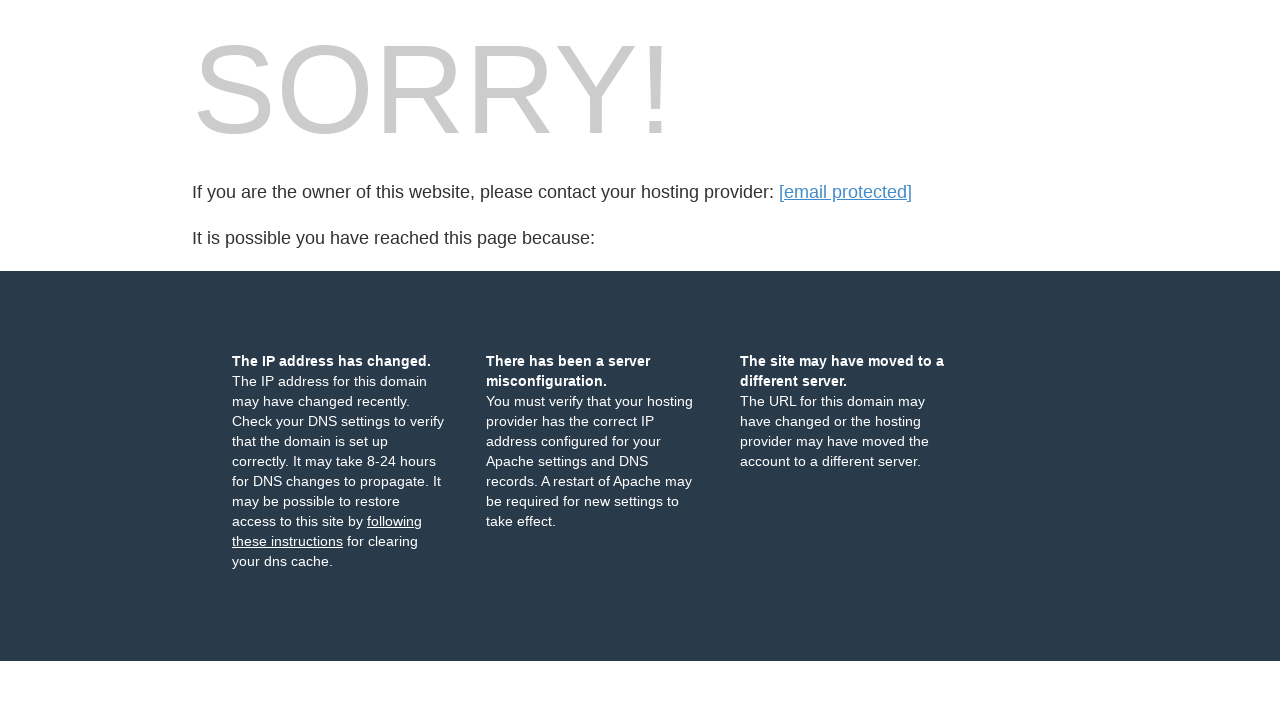

Page reached networkidle state after dynamic content load attempt
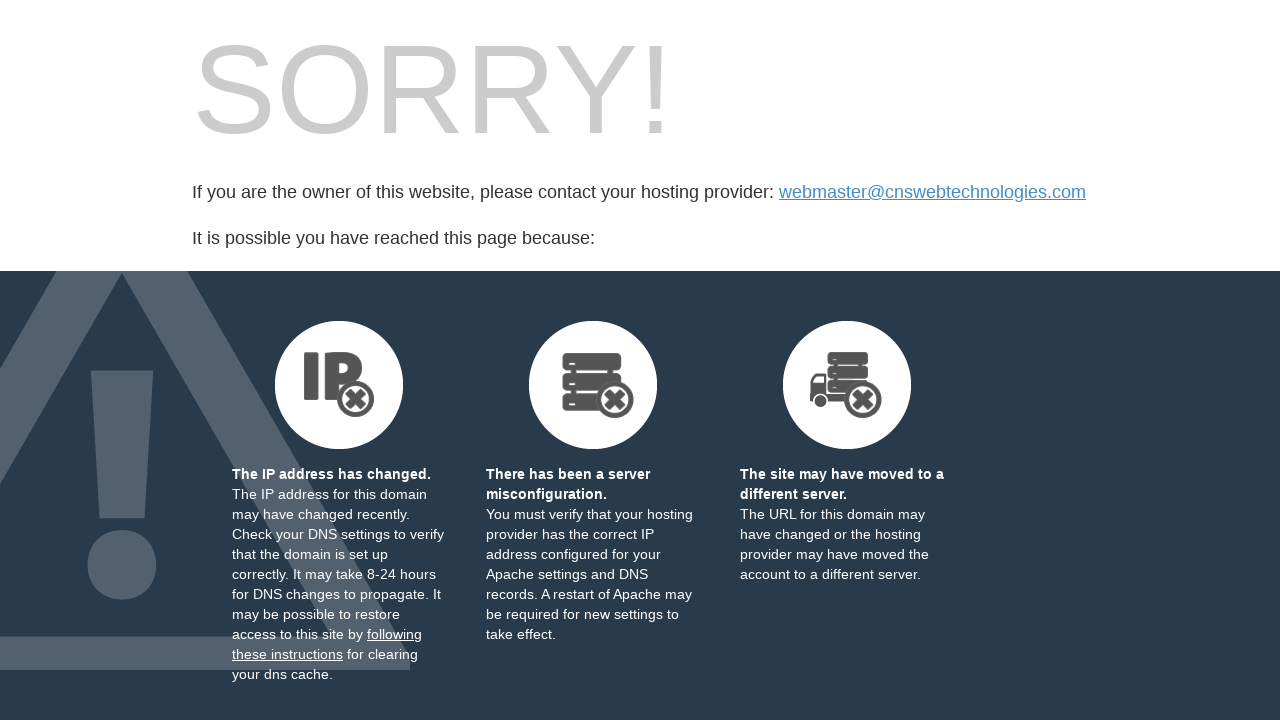

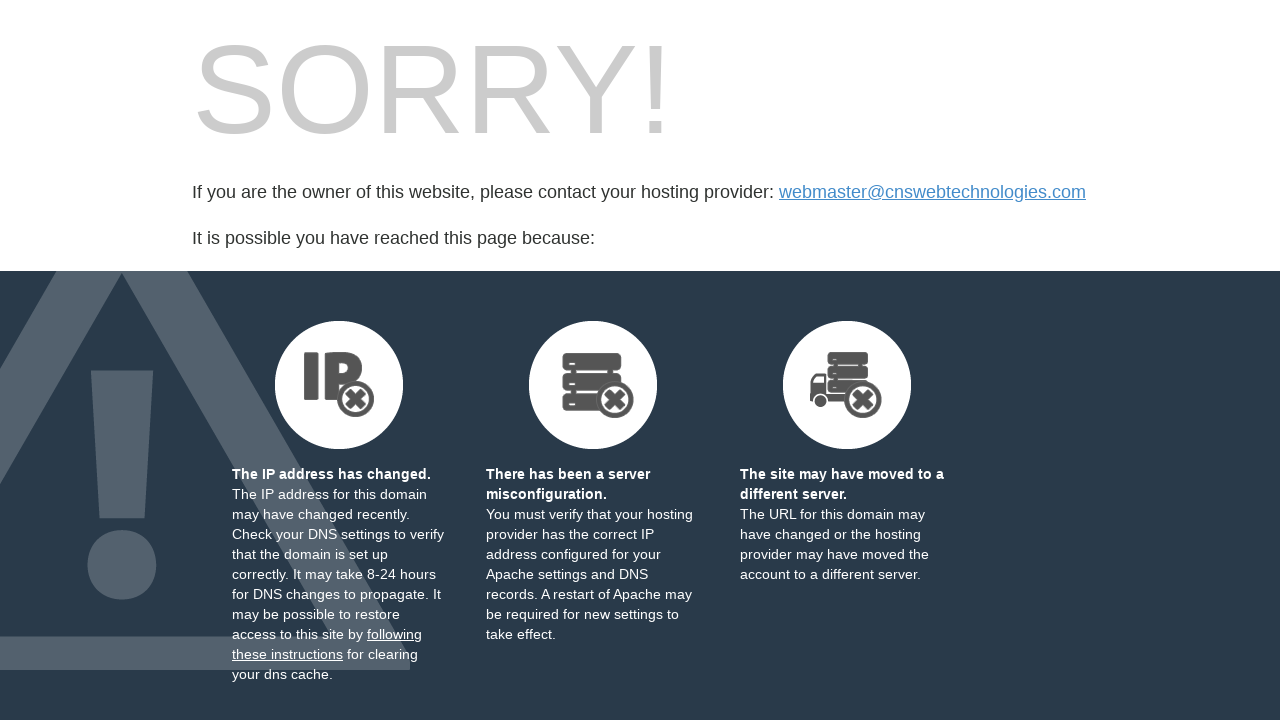